Tests that clicking the "Make appointment" button navigates to the expected URL by verifying the URL change after the click.

Starting URL: https://katalon-demo-cura.herokuapp.com/

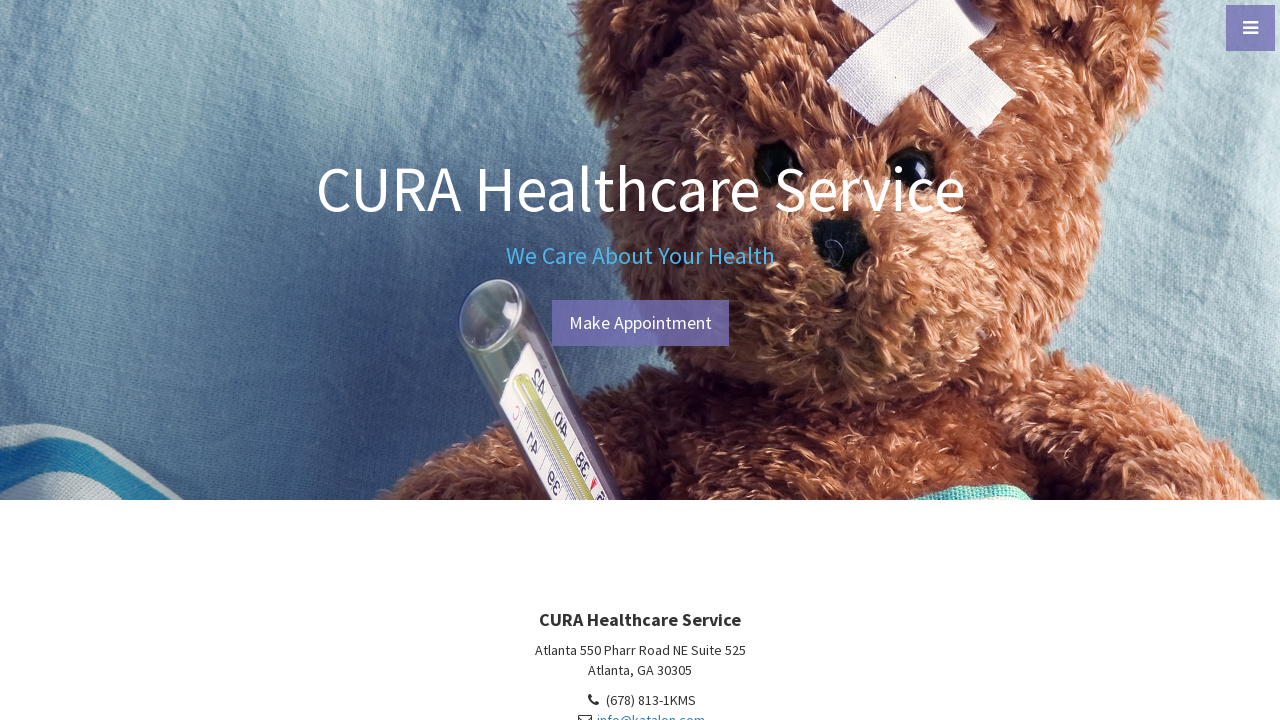

Clicked the 'Make Appointment' button at (640, 323) on #btn-make-appointment
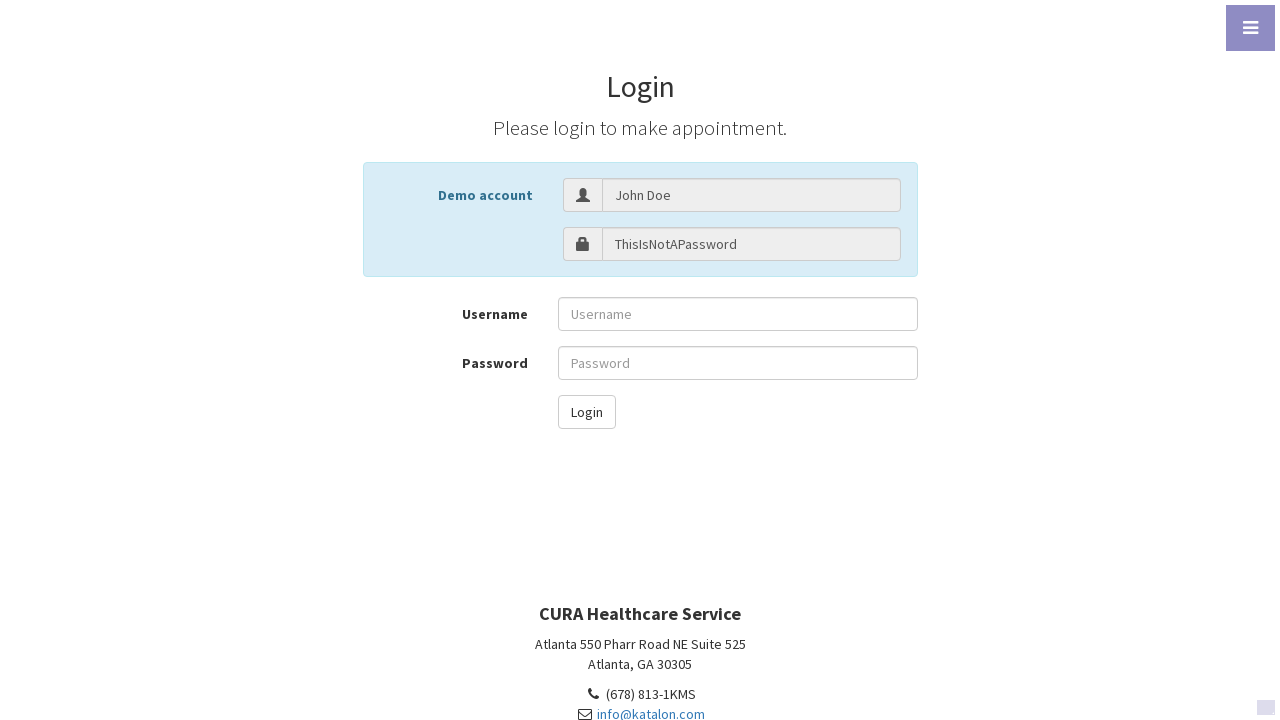

Verified navigation to login page (URL changed to profile.php#login)
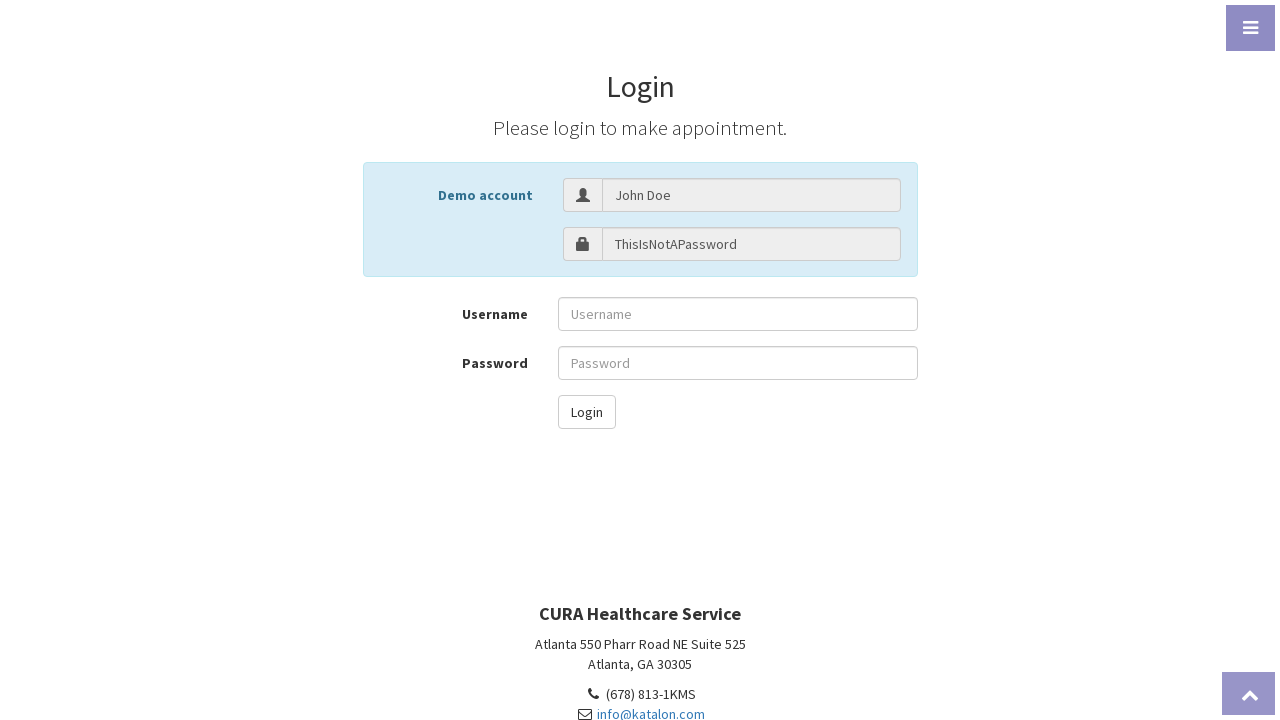

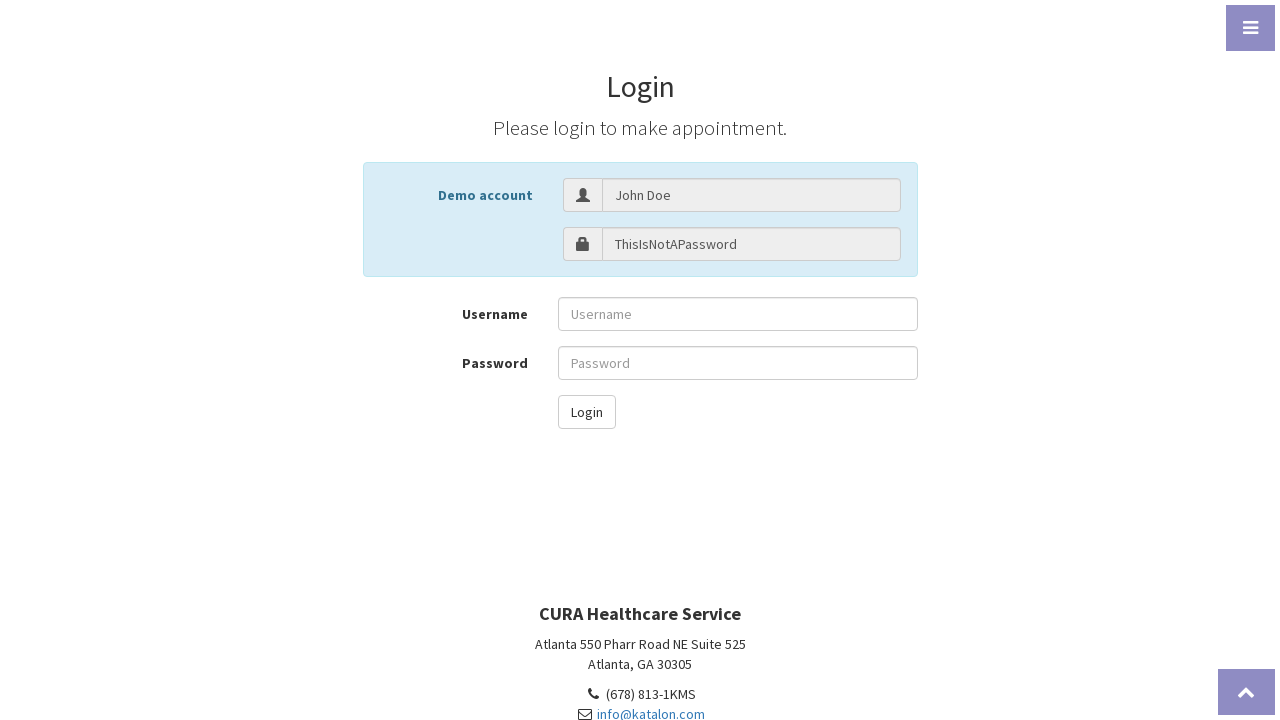